Clicks the submit button to submit the form

Starting URL: https://letcode.in/forms

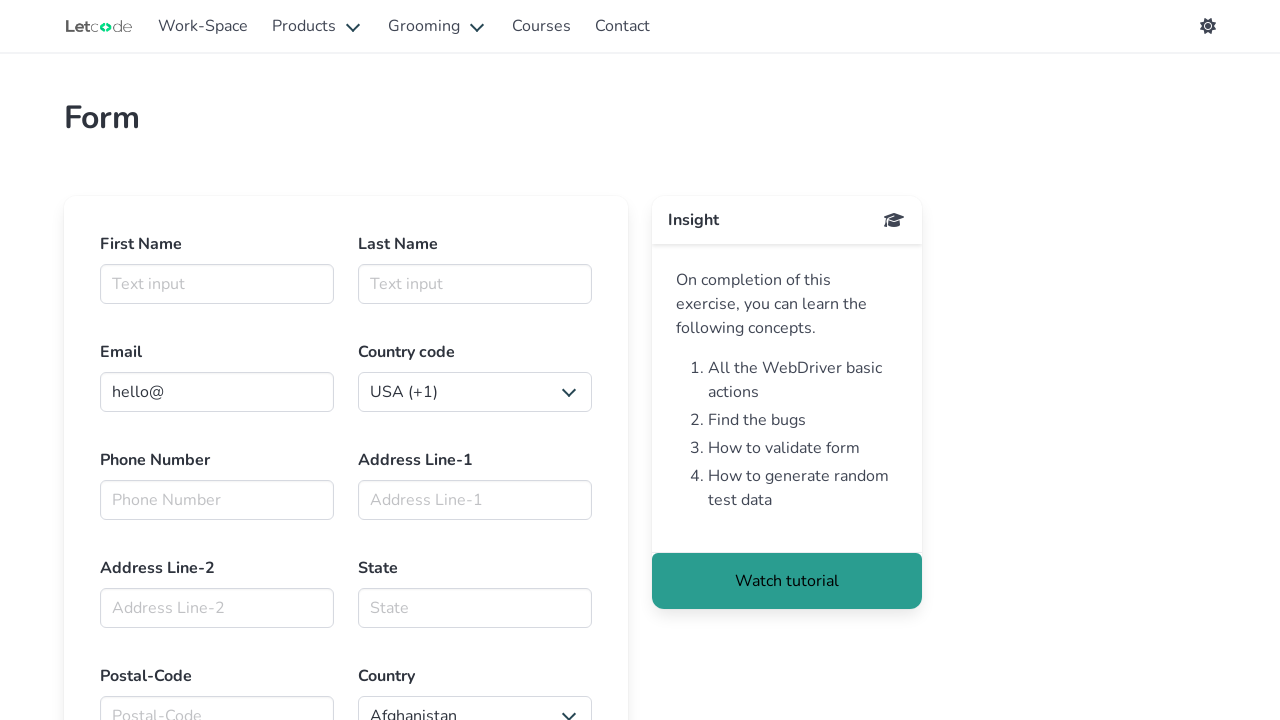

Clicked the submit button to submit the form at (130, 360) on button[type='submit'], input[type='submit'], button:has-text('Submit')
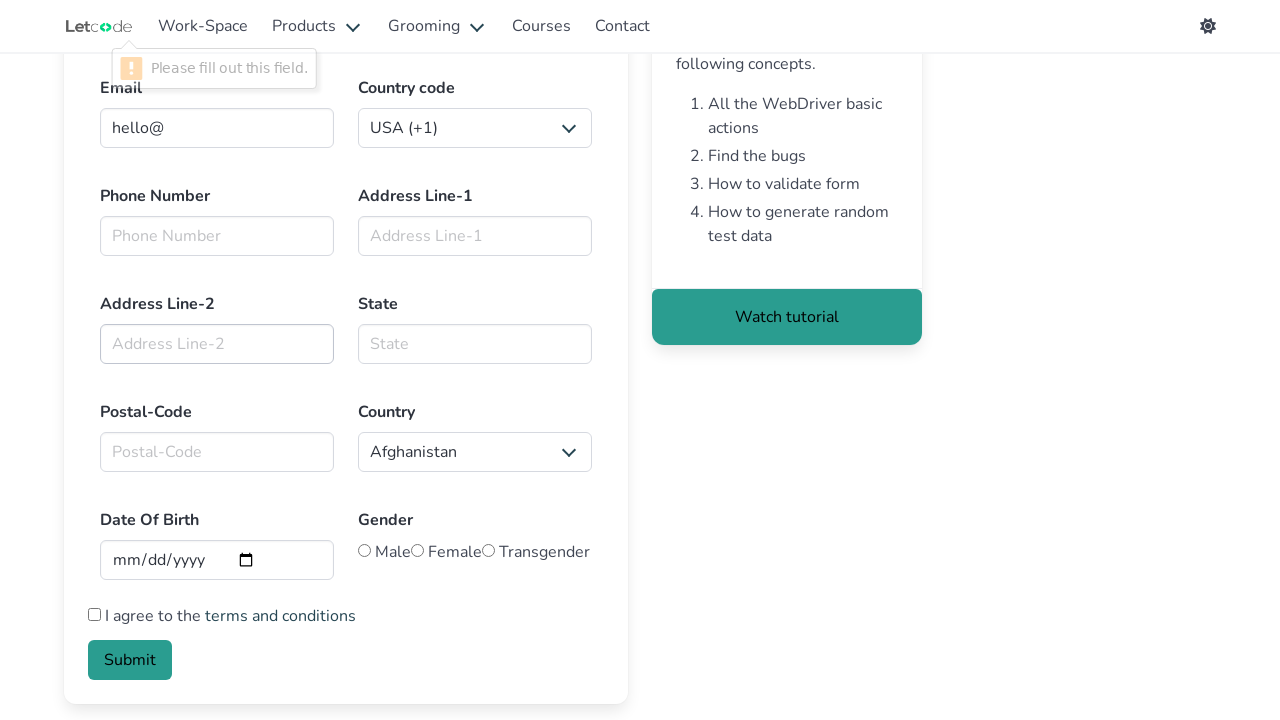

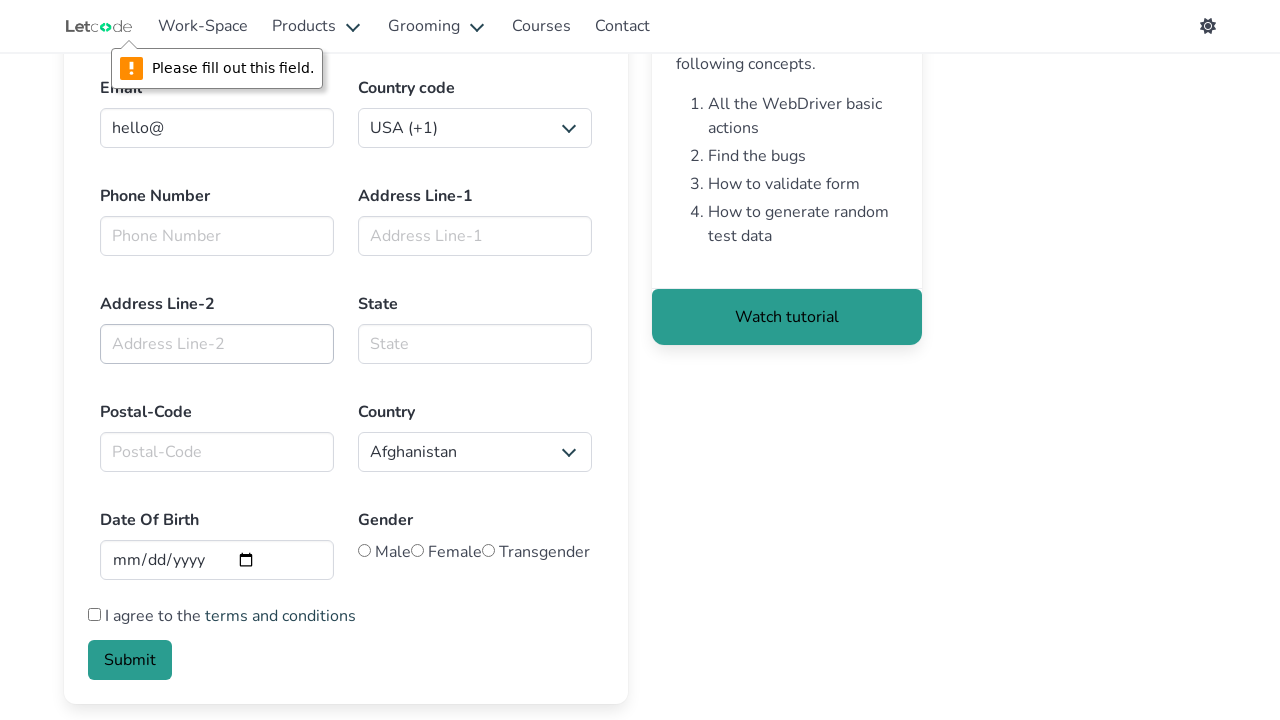